Tests navigation through the OrangeHRM website by clicking on the Company menu and navigating to different submenu items like Press Releases and News Articles

Starting URL: https://www.orangehrm.com/

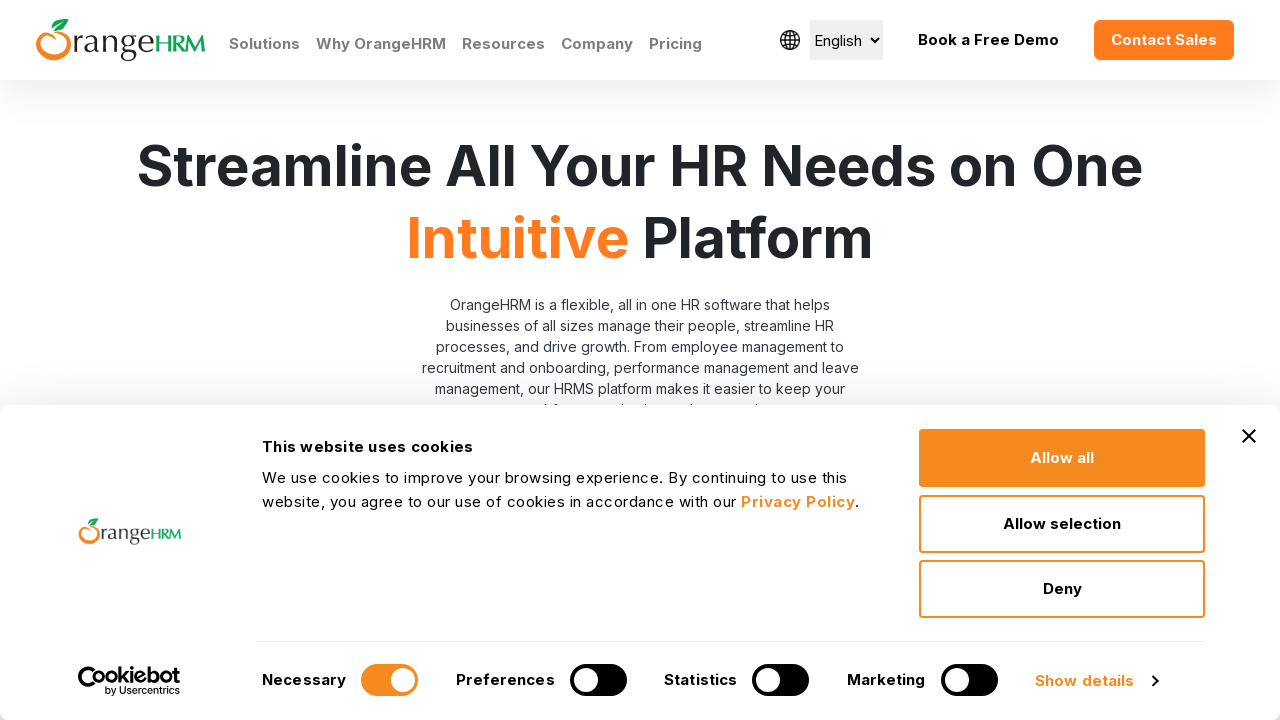

Clicked on Company menu at (597, 44) on text=Company
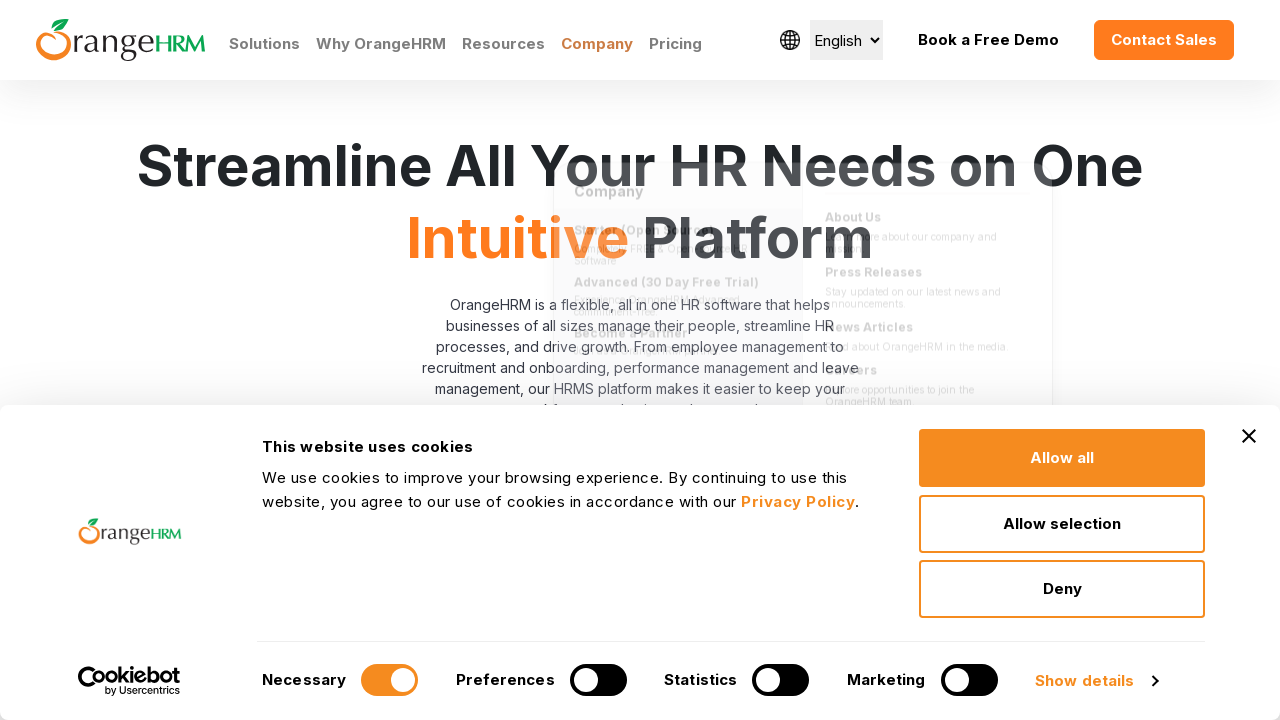

Clicked on Press Releases submenu item at (928, 194) on xpath=//a[text()='Press Releases']
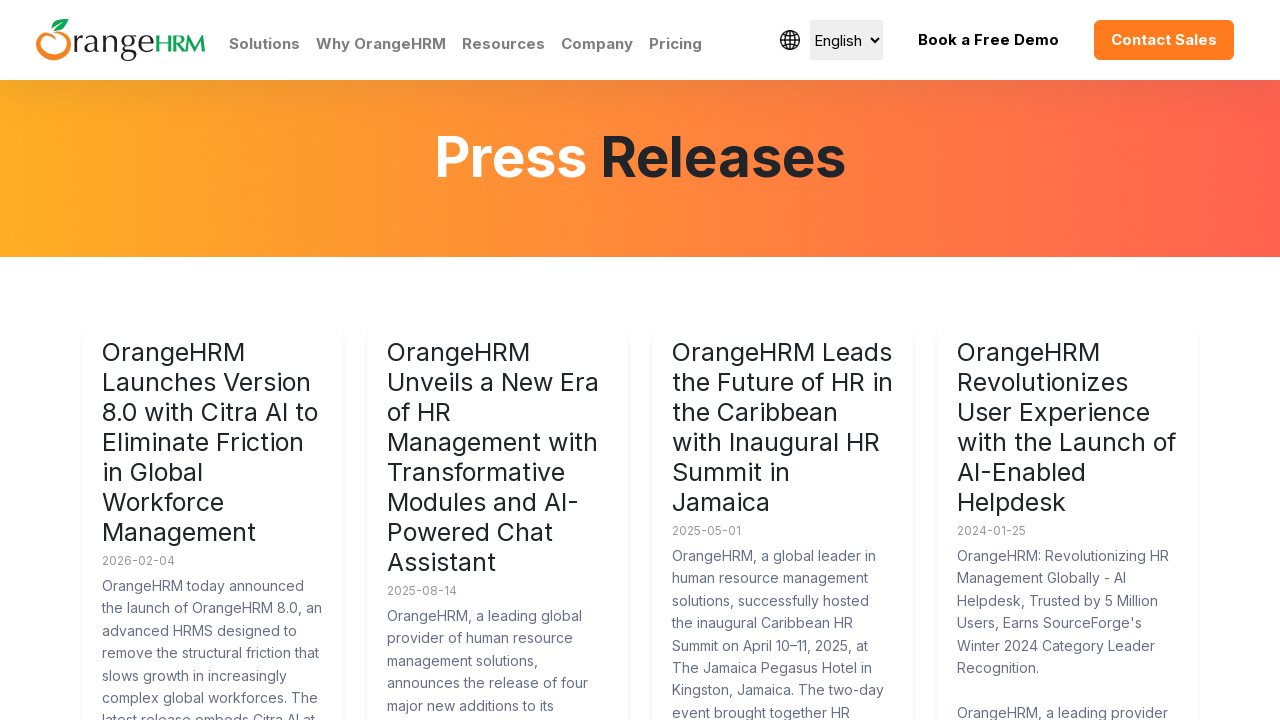

Clicked on Company menu again at (597, 44) on text=Company
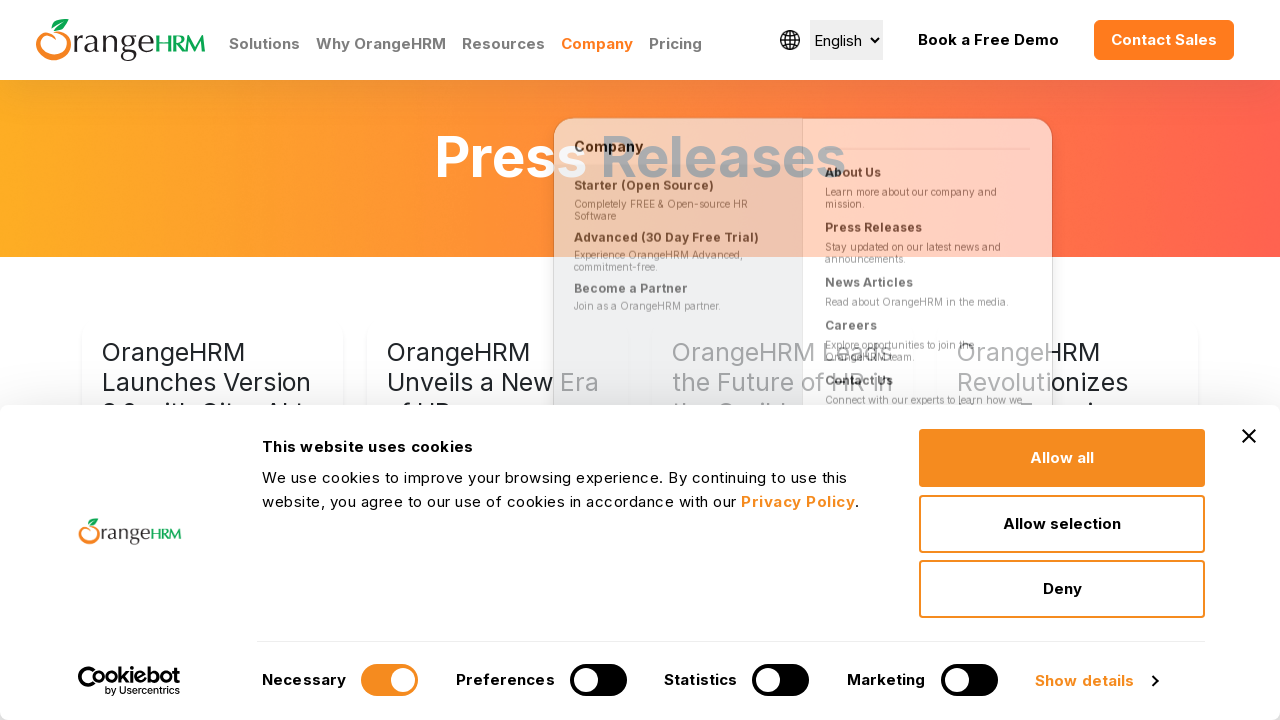

Clicked on News Articles submenu item at (928, 248) on xpath=//a[text()='News Articles']
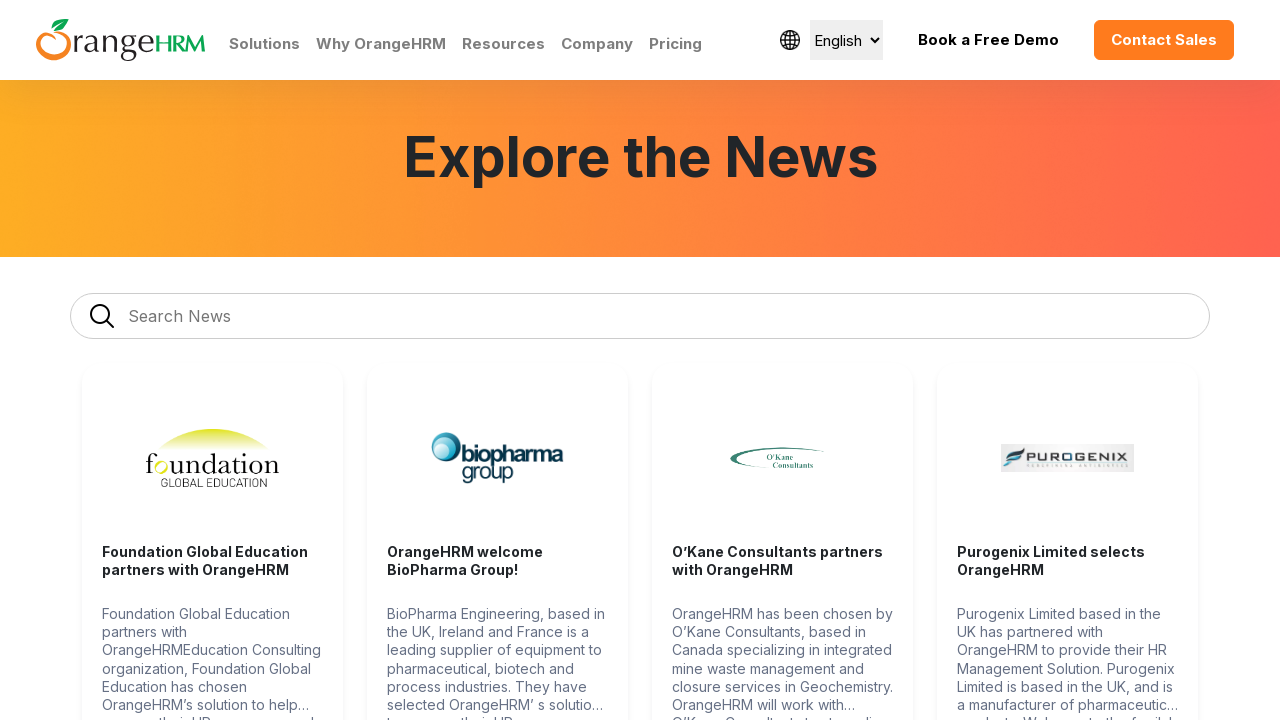

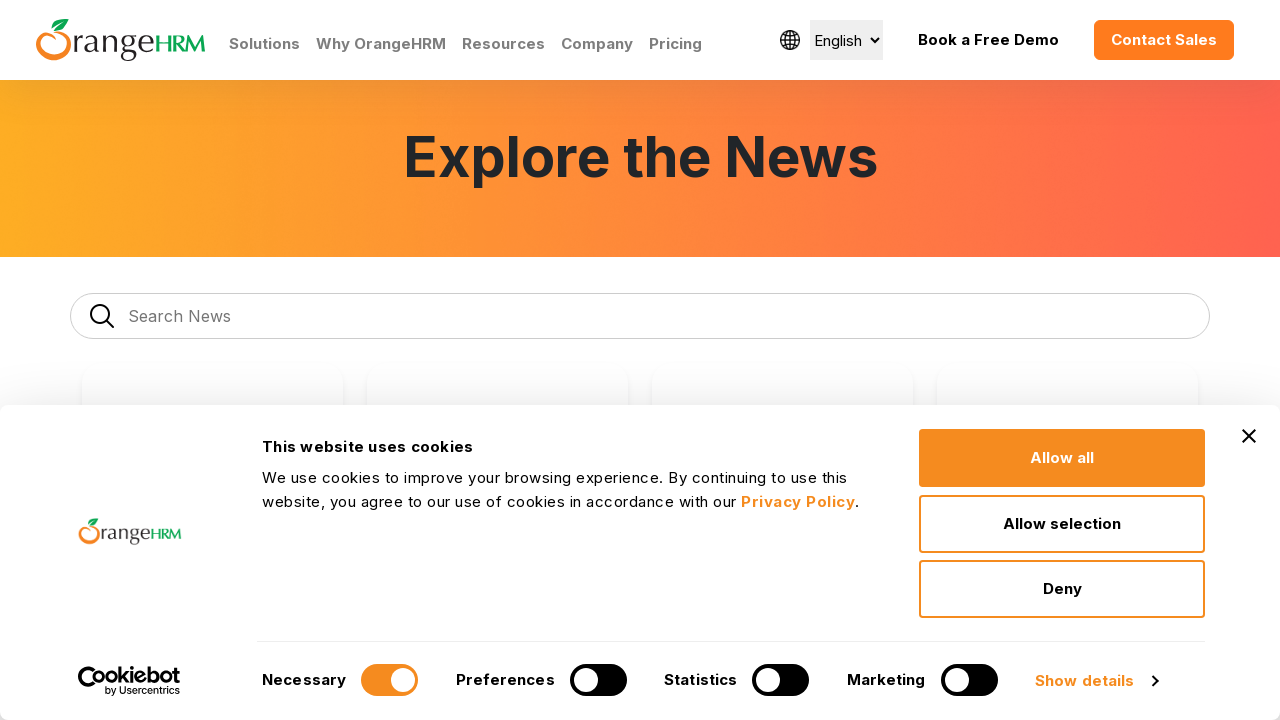